Tests checkbox element on an automation practice page by retrieving and verifying its value attribute

Starting URL: https://rahulshettyacademy.com/AutomationPractice/#

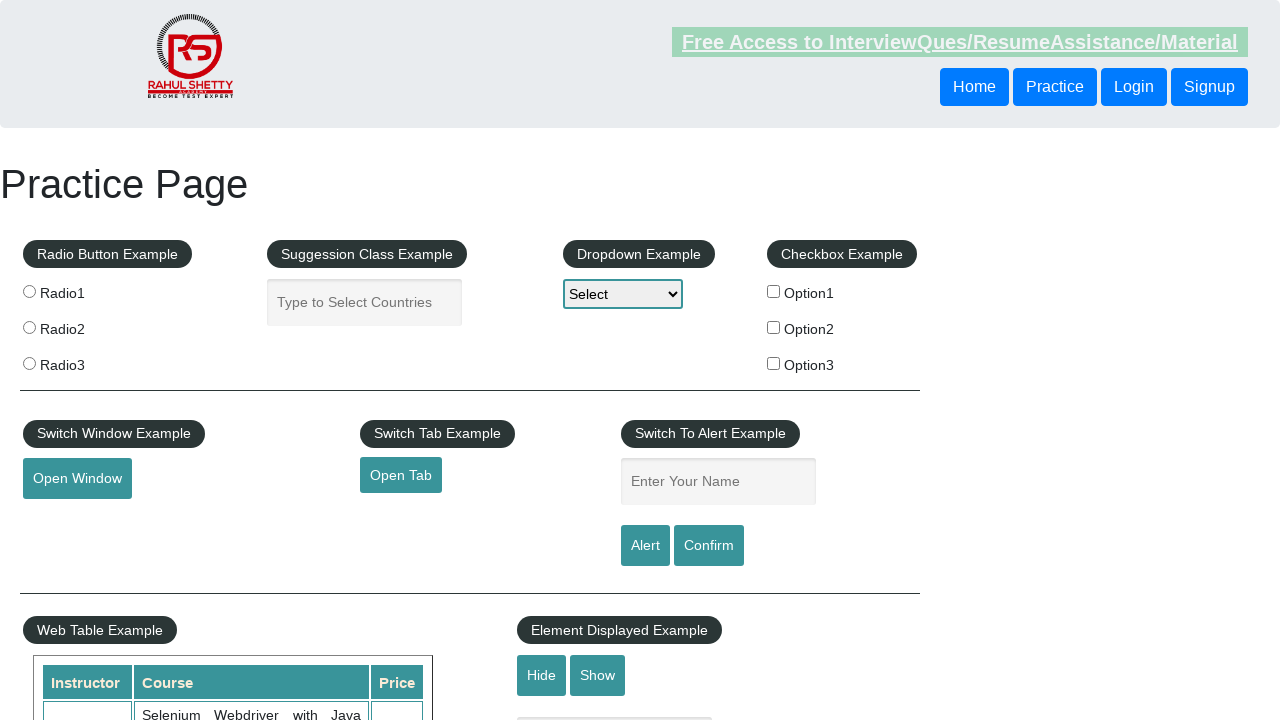

Located checkbox element with id 'checkBoxOption1'
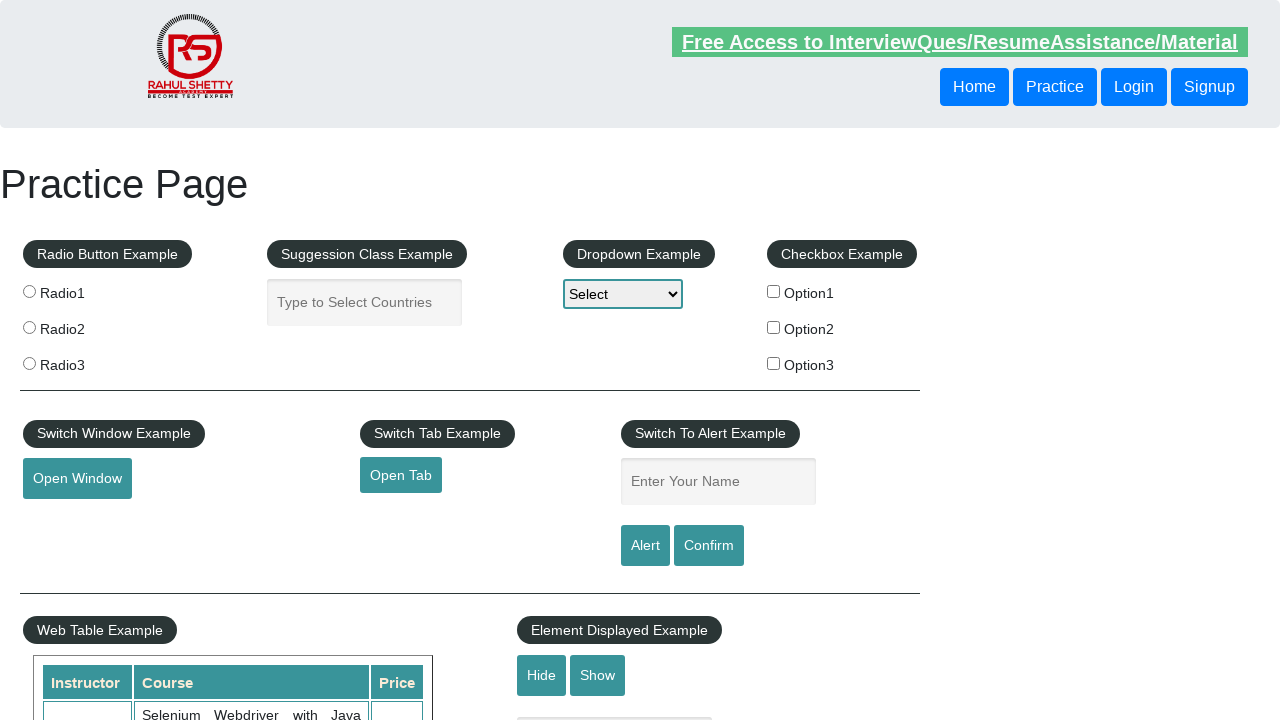

Retrieved value attribute from checkbox element
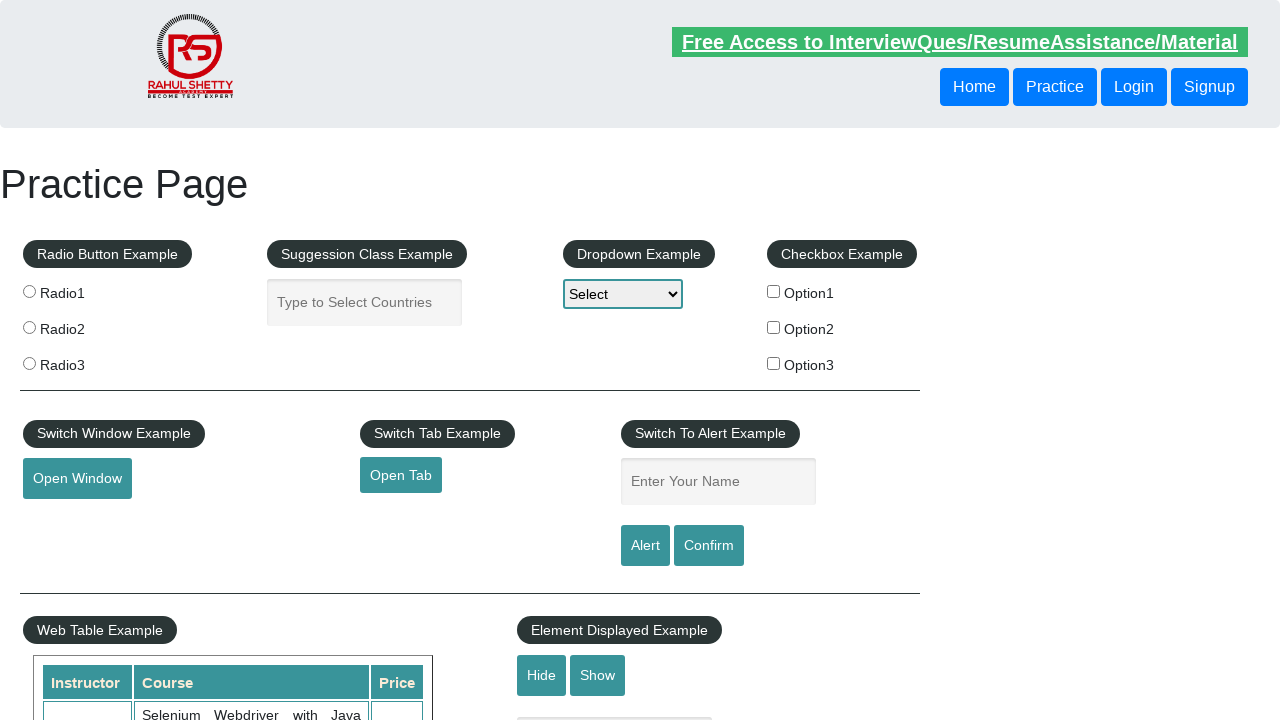

Verified checkbox value is 'option1'
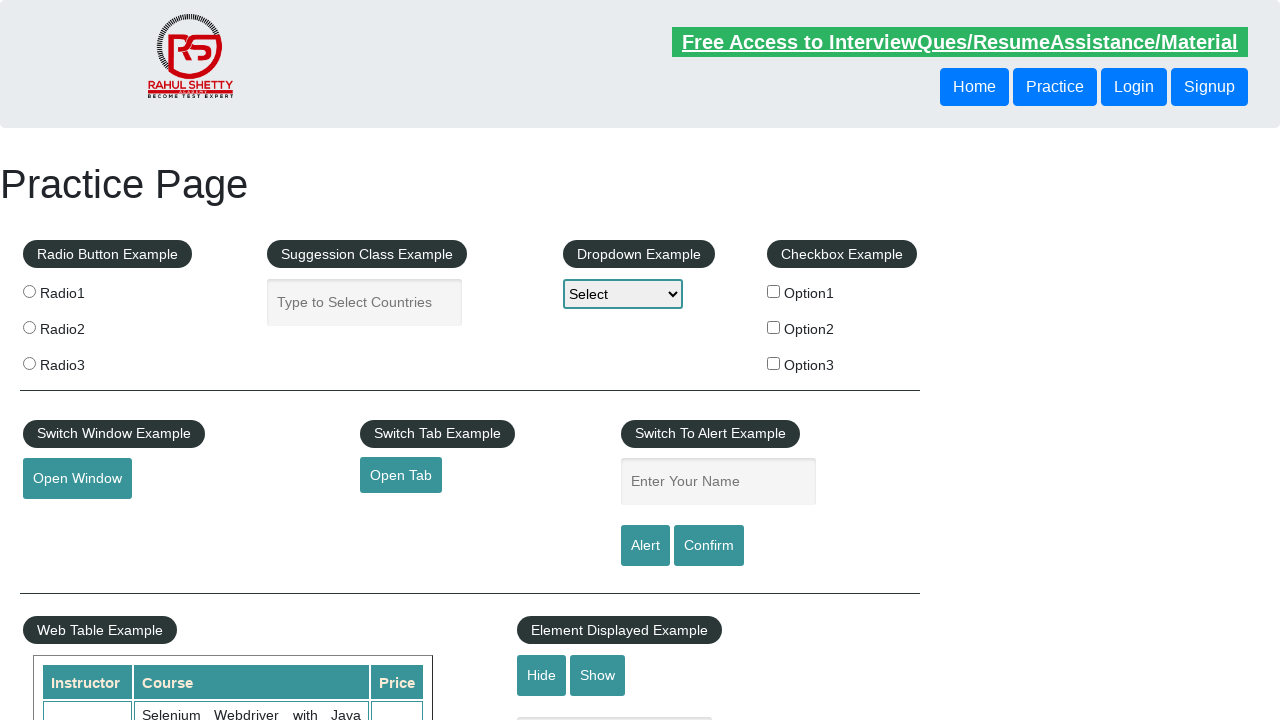

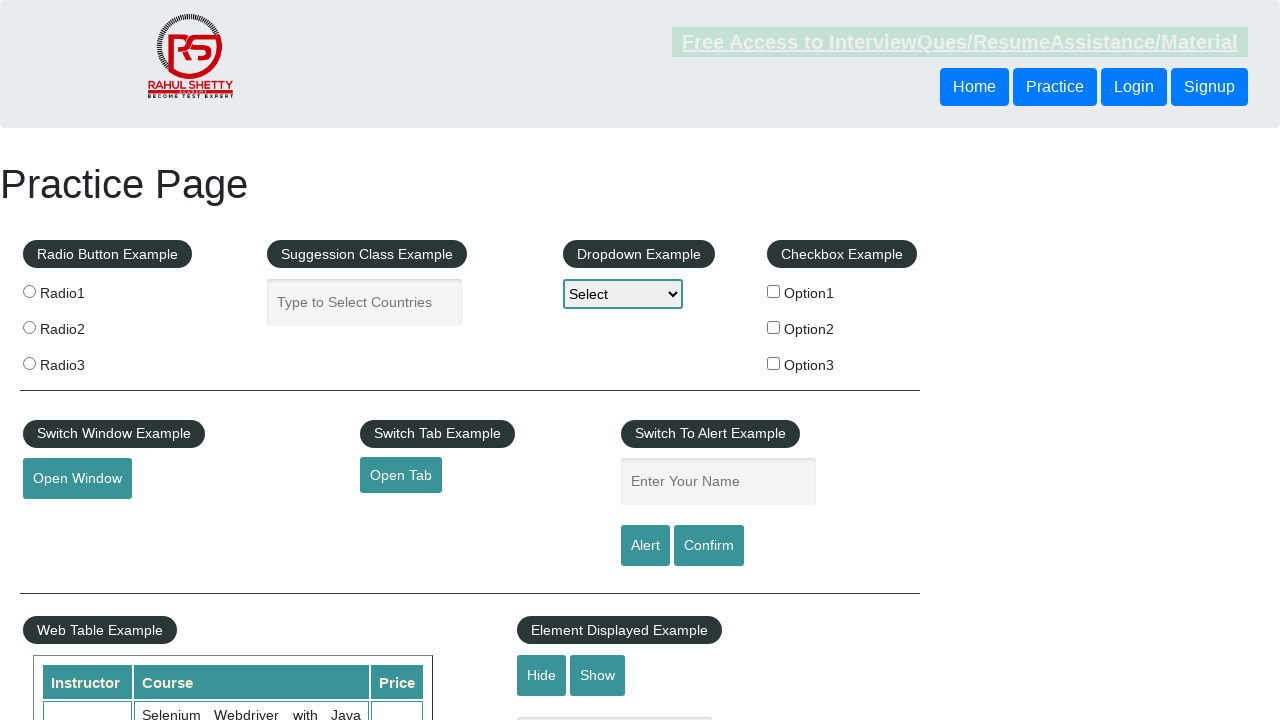